Tests drag and drop functionality by dragging an element to a target drop zone

Starting URL: http://sahitest.com/demo/dragDropMooTools.htm

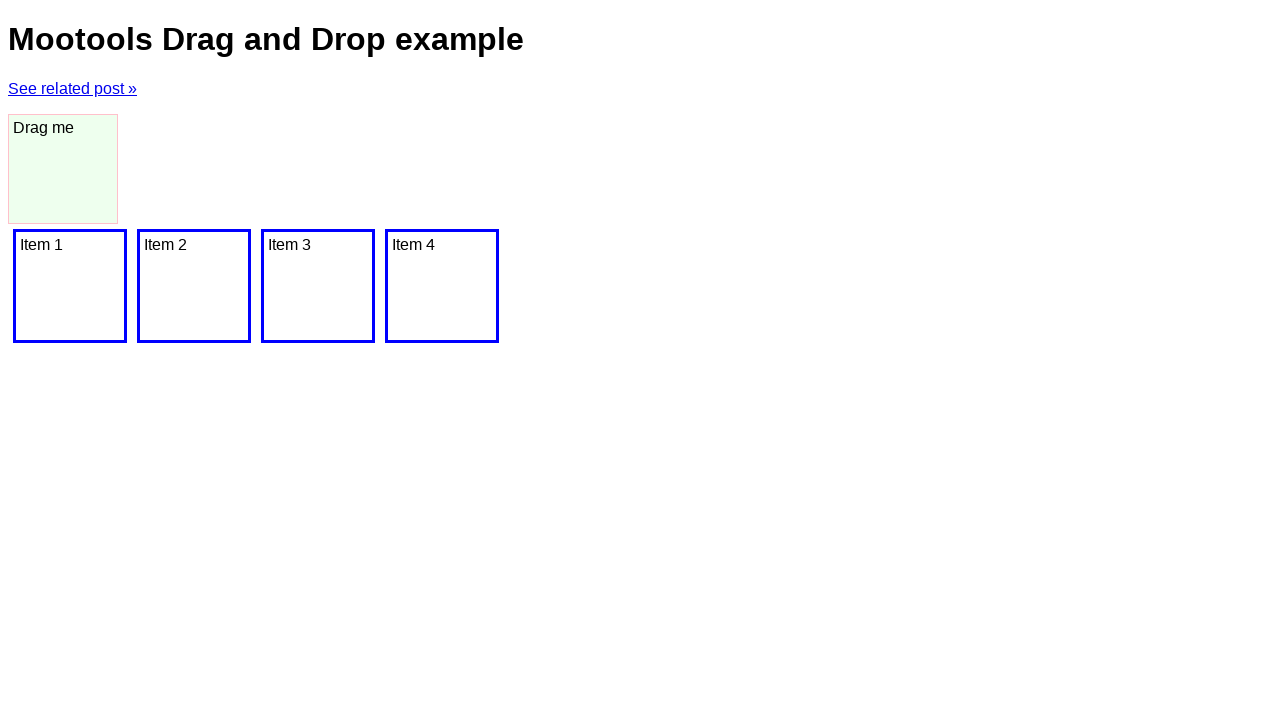

Navigated to drag and drop demo page
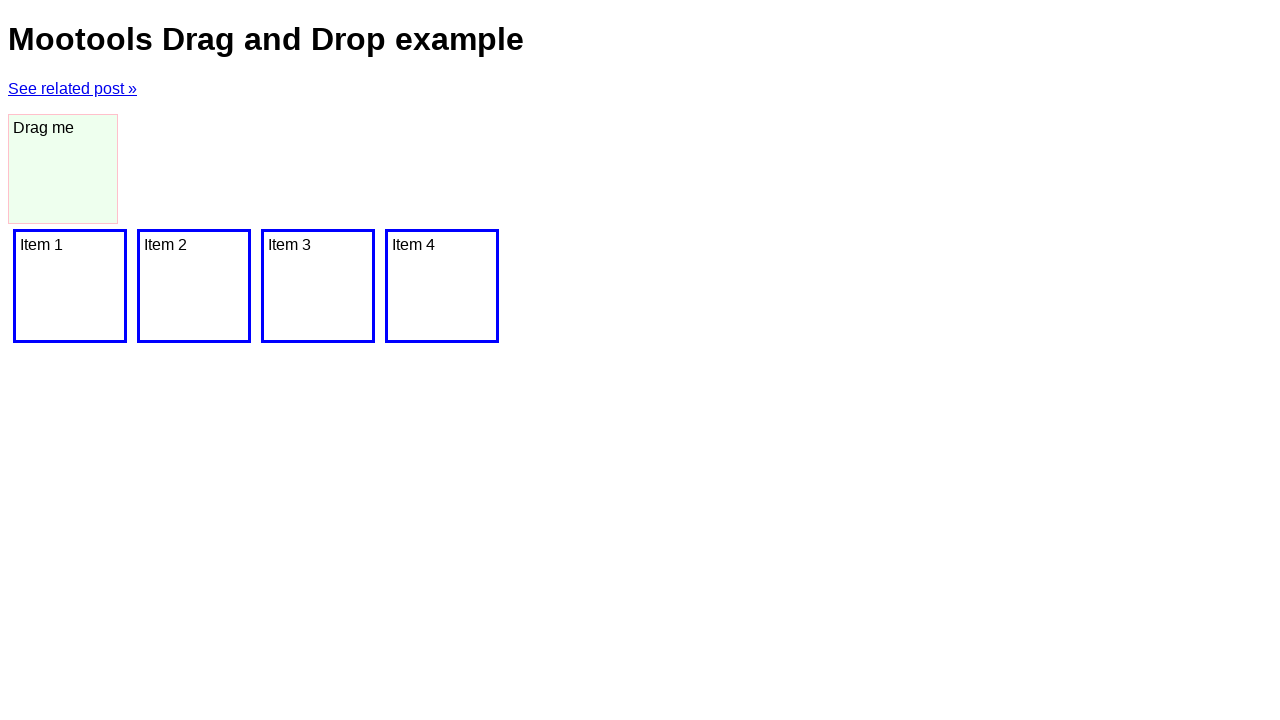

Located draggable element
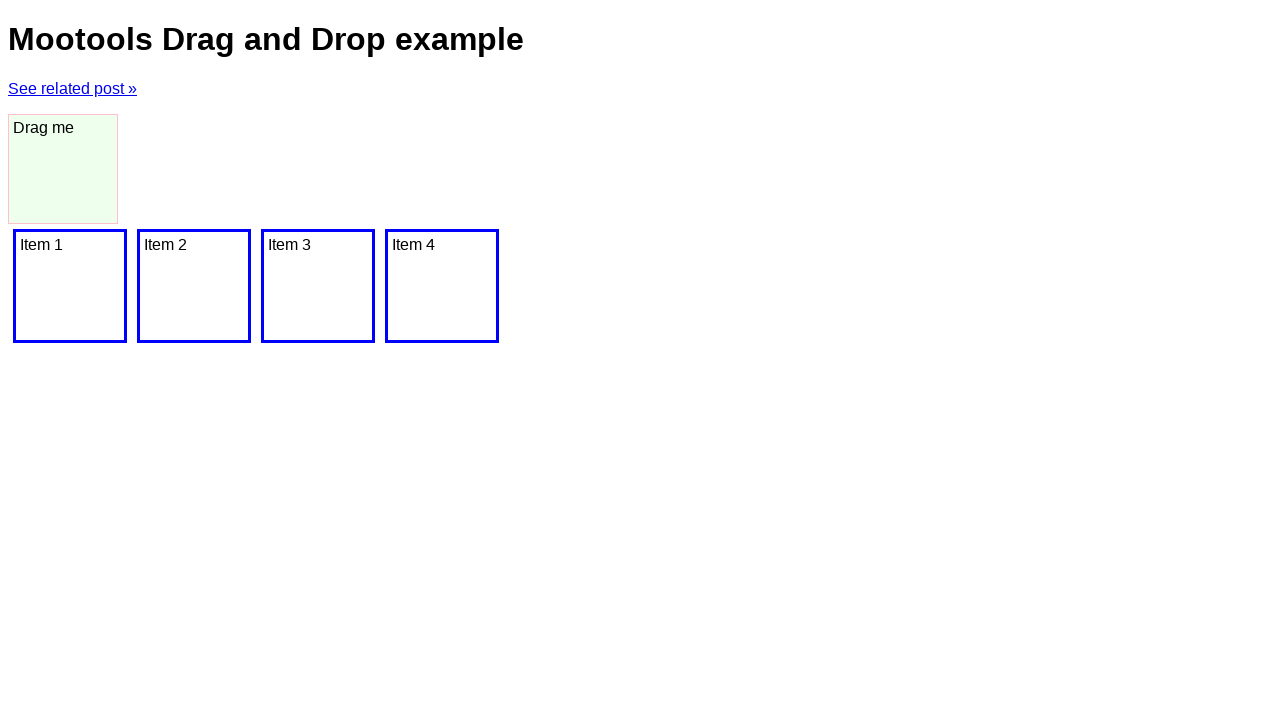

Located drop target zone
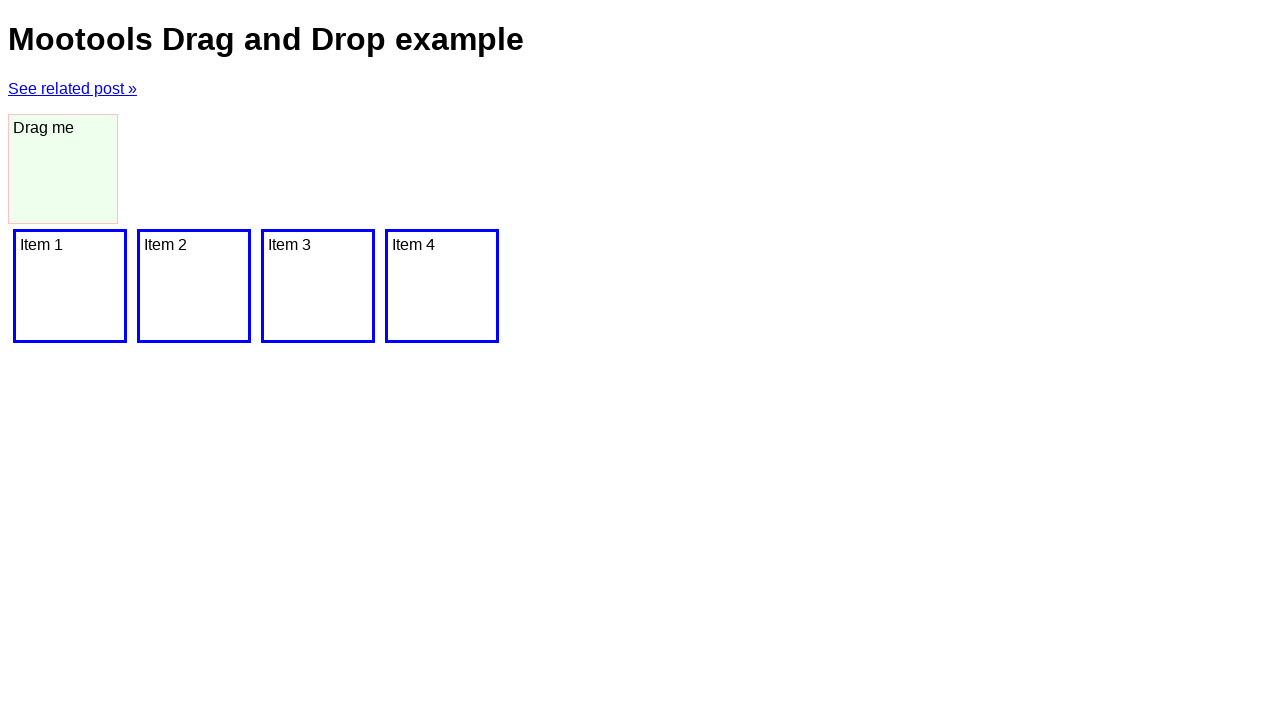

Dragged element to target drop zone at (70, 286)
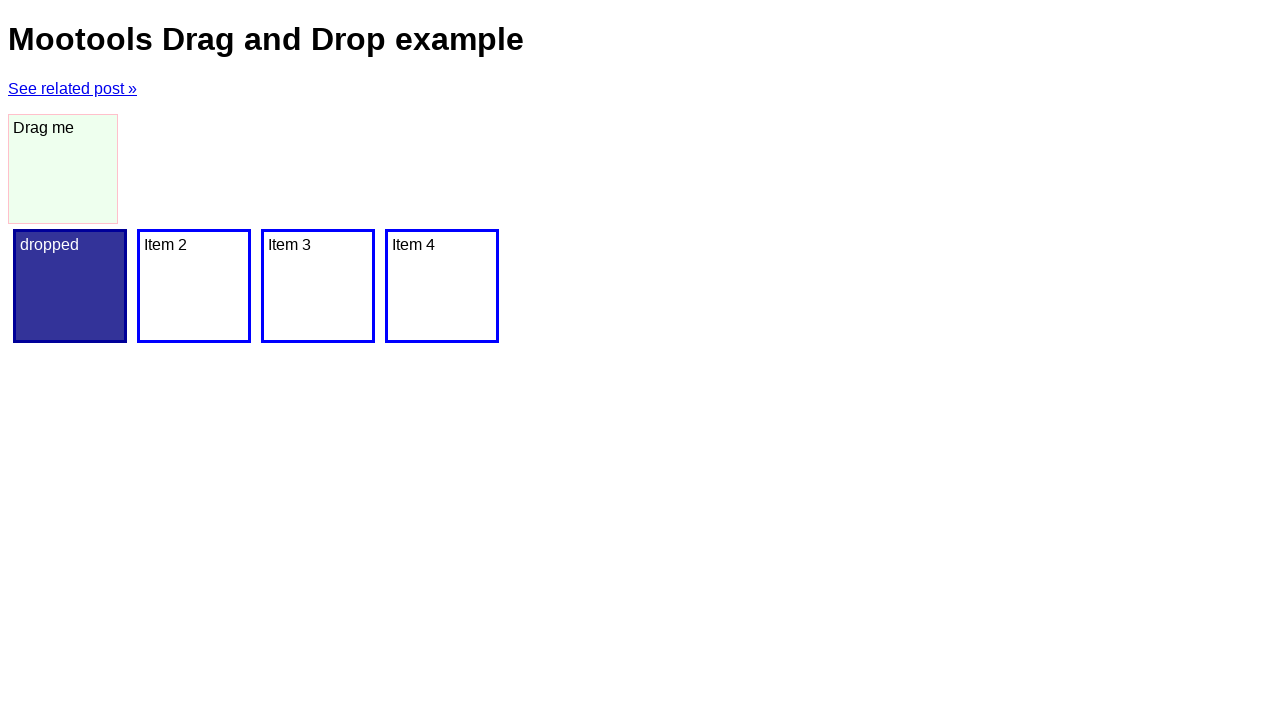

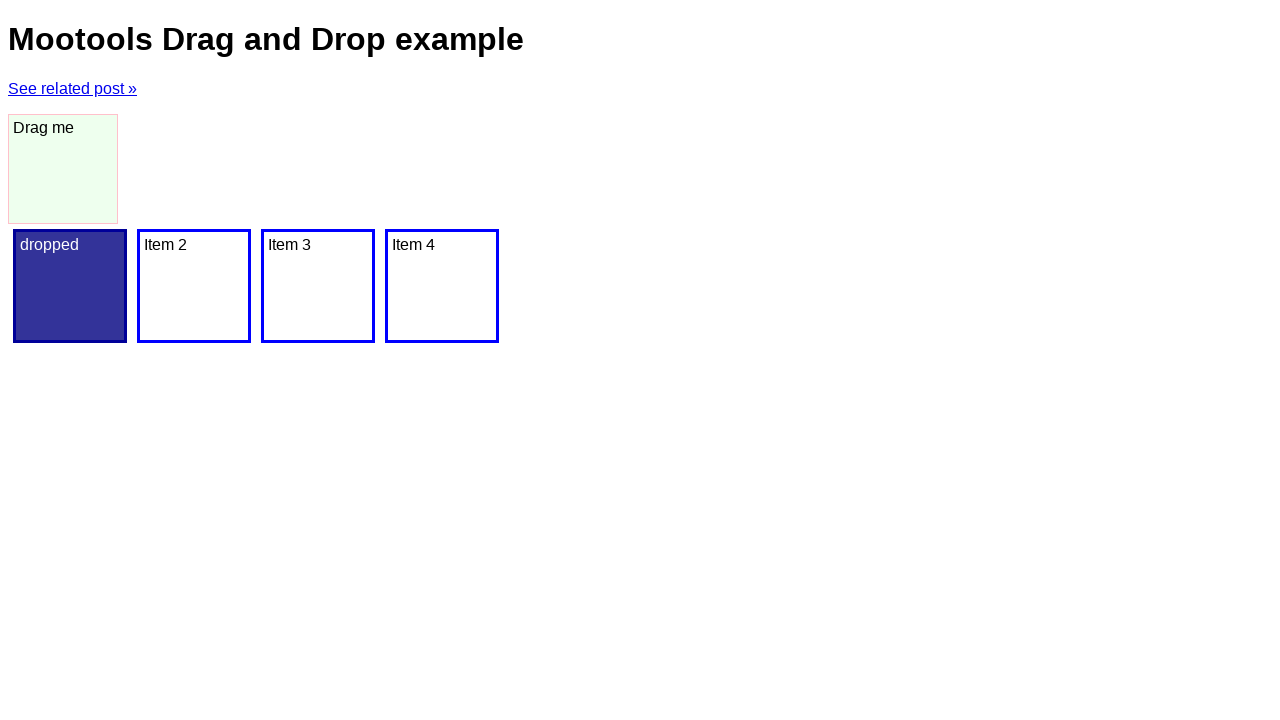